Navigates to a locators practice page and clicks on an element (likely a collapsible section or link) with id "visitUsTwo"

Starting URL: https://rahulshettyacademy.com/locatorspractice/

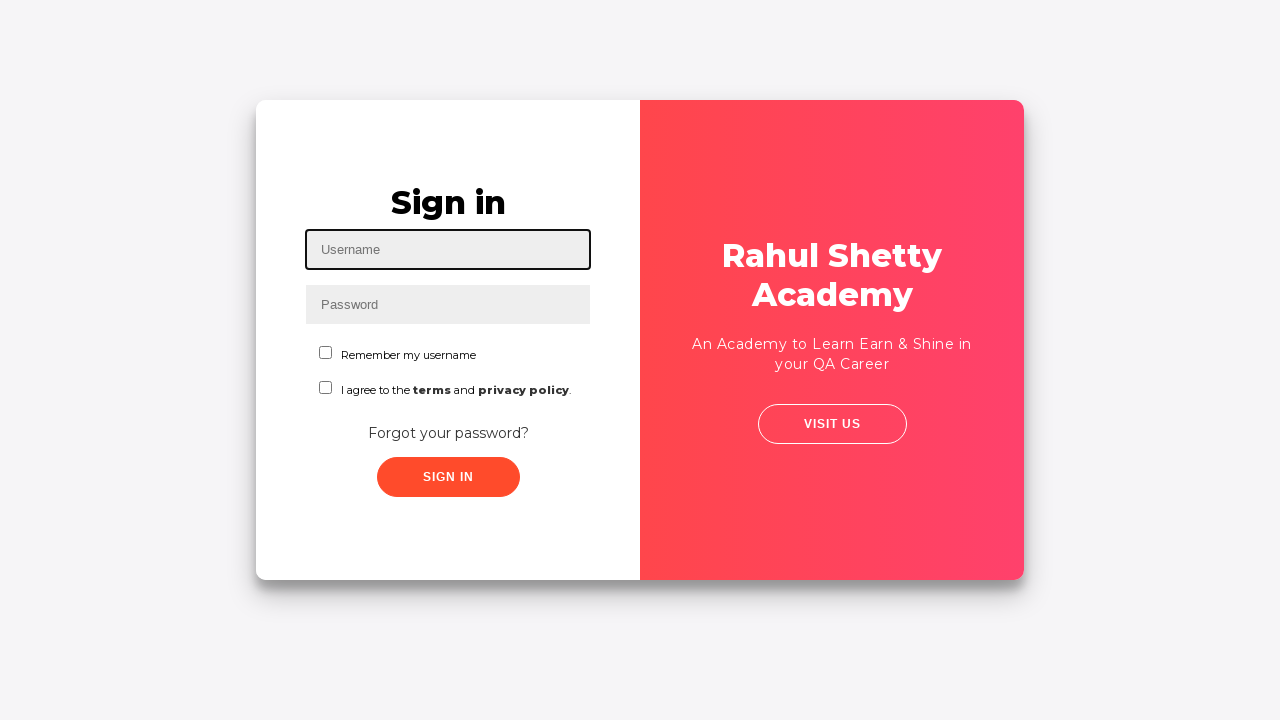

Clicked on element with id 'visitUsTwo' at (832, 424) on #visitUsTwo
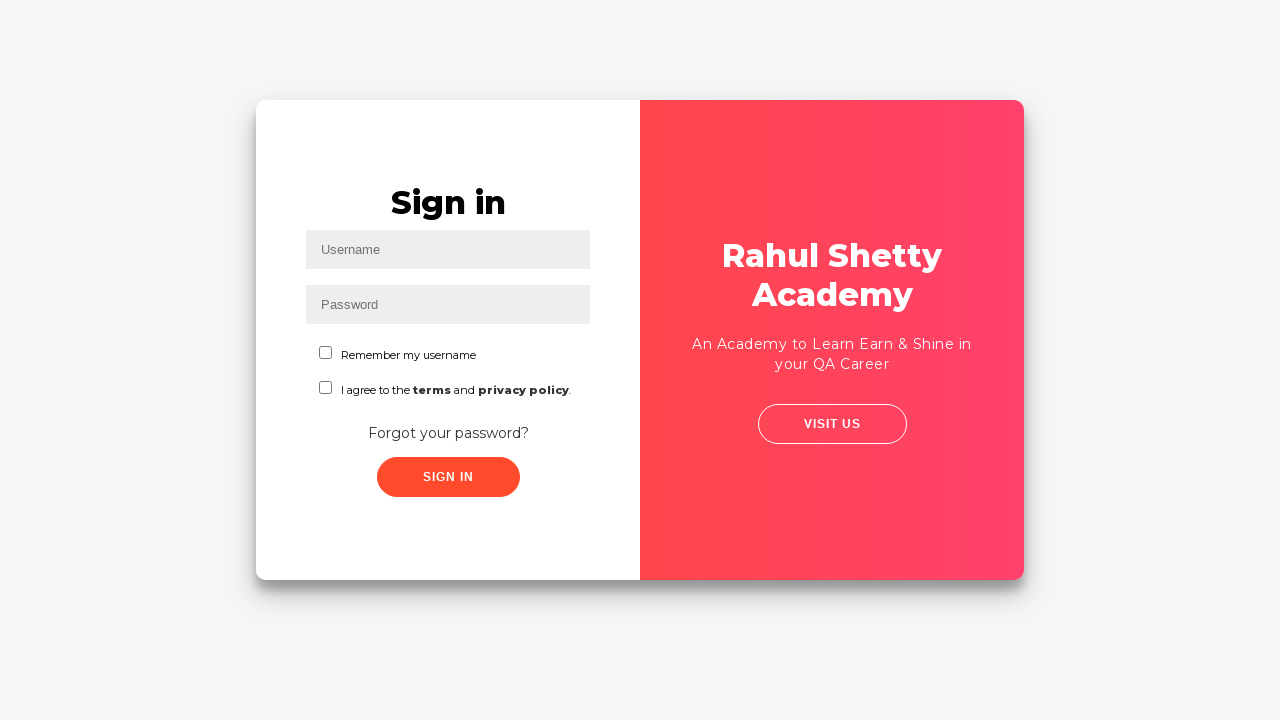

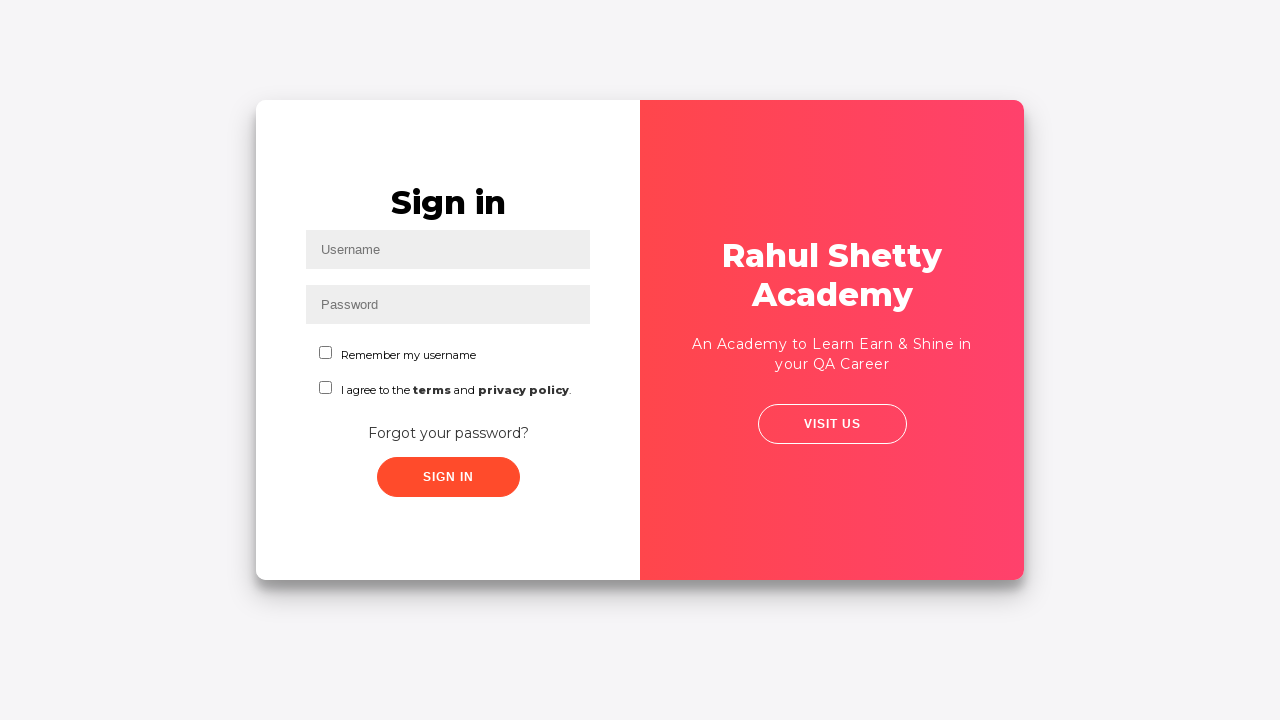